Tests selecting a single option from a dropdown and submitting

Starting URL: https://www.qa-practice.com/elements/select/single_select

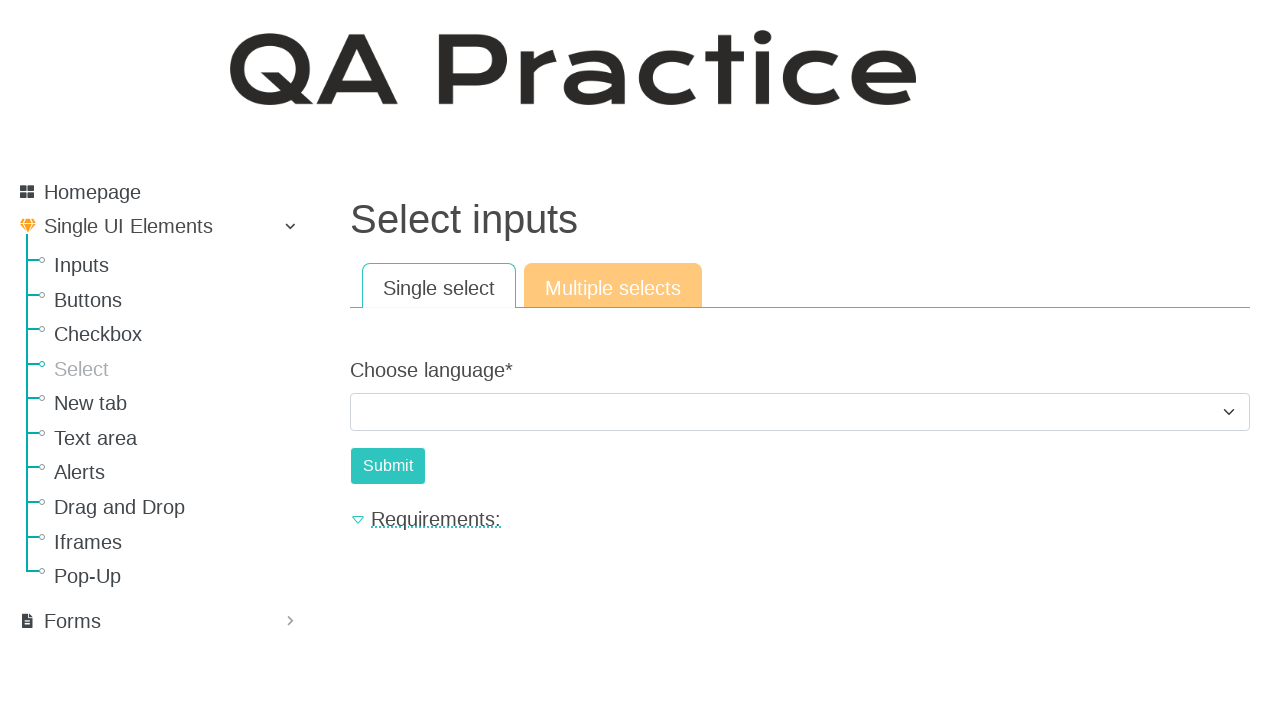

Selected 'Python' from the single select dropdown on select[class="form-select"]
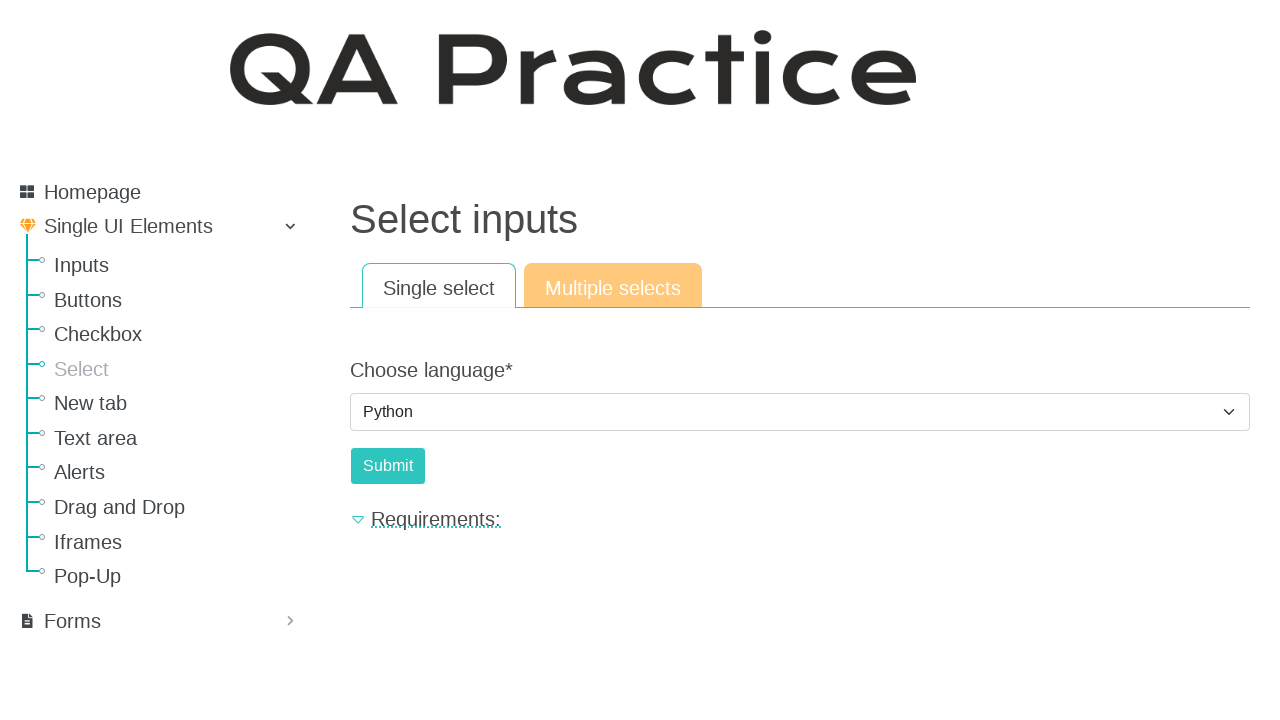

Clicked the submit button
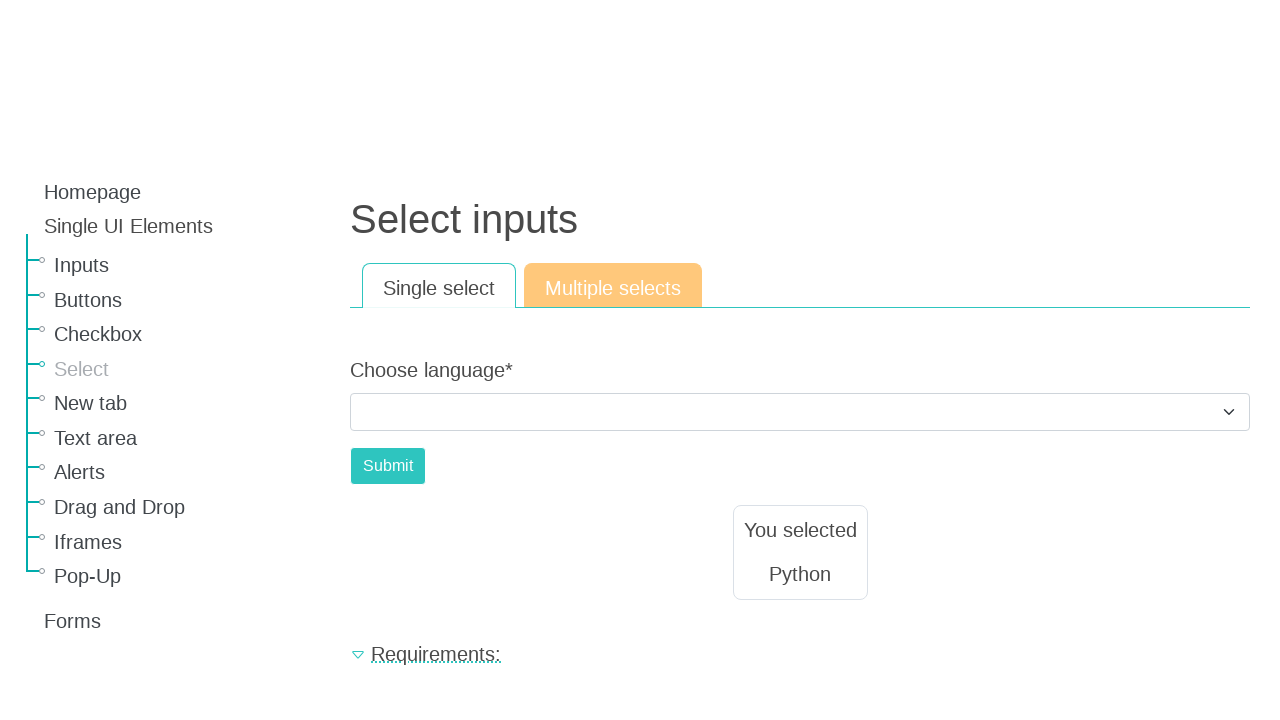

Result text appeared after form submission
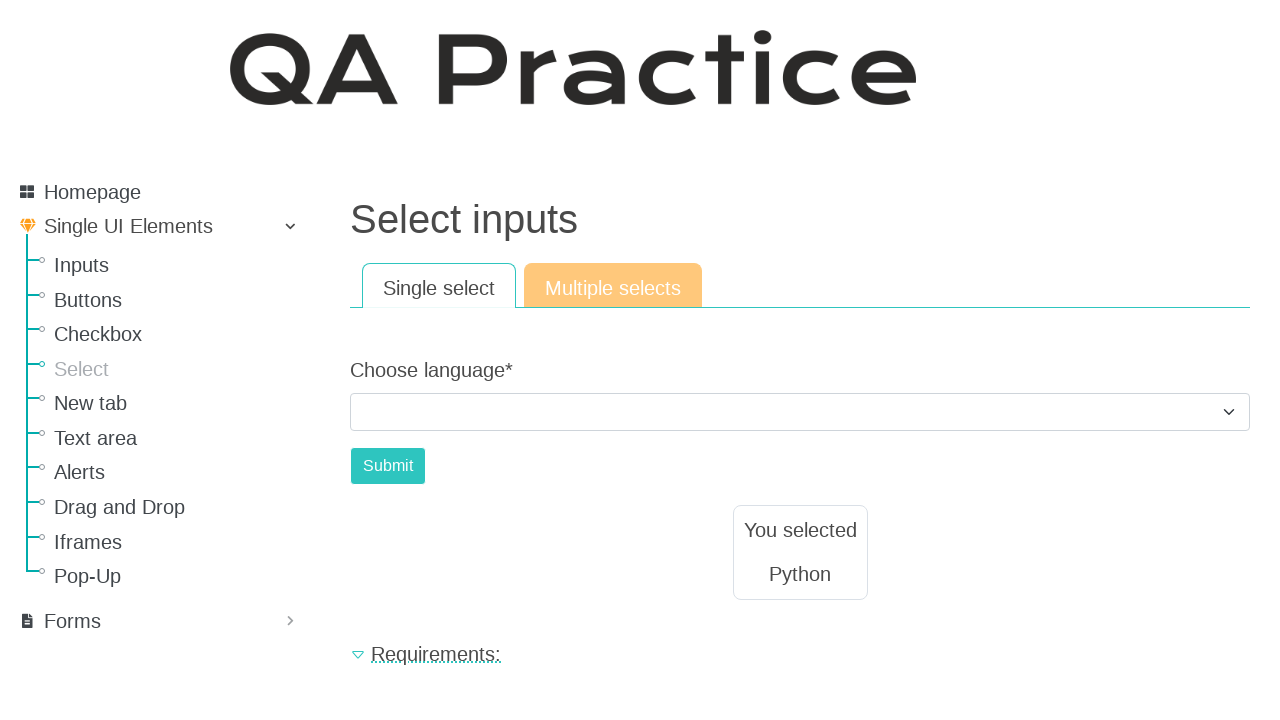

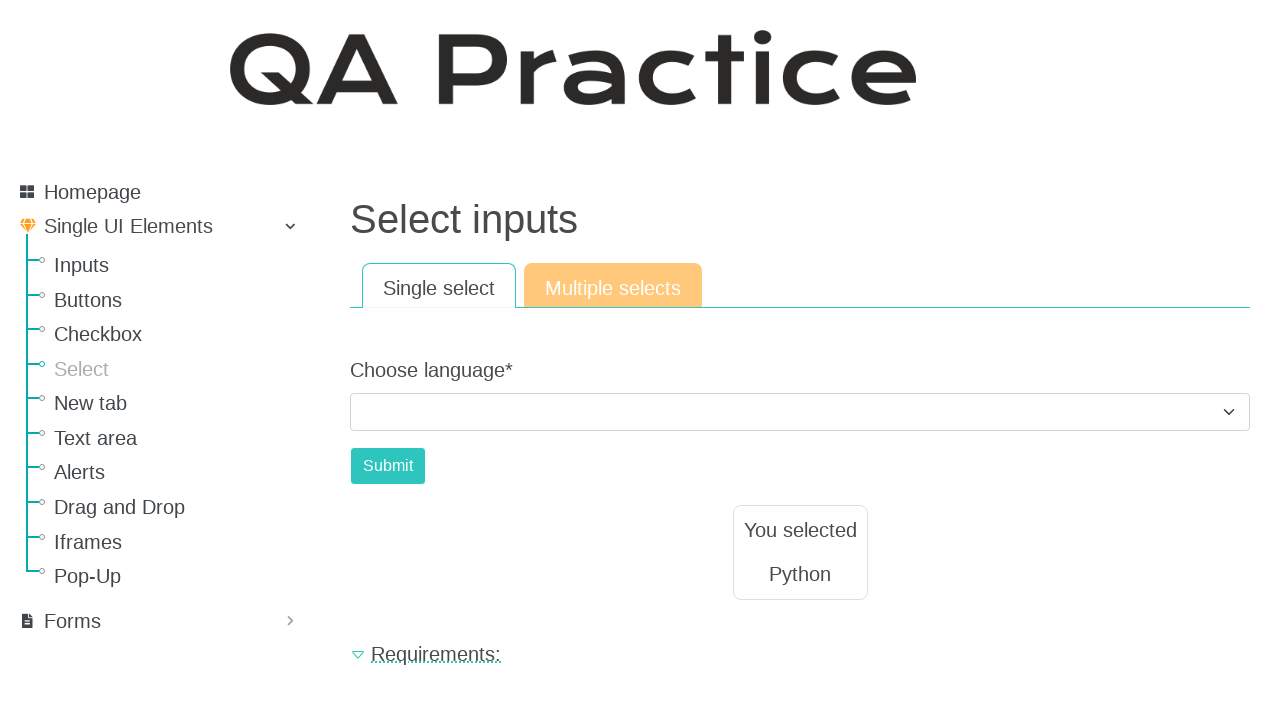